Tests a floor heating cable calculator by entering room dimensions, selecting room type and heating type, then clicking calculate to verify the calculated cable power values.

Starting URL: https://kermi-fko.ru/raschety/Calc-Rehau-Solelec.aspx

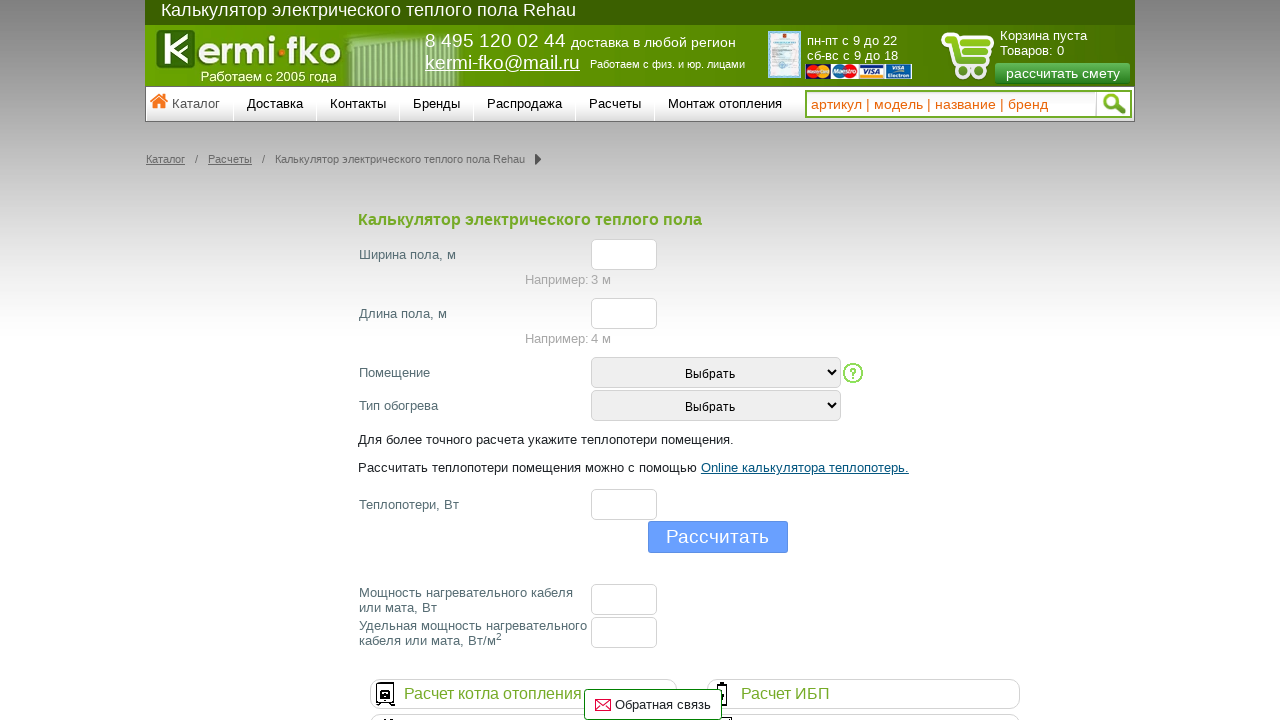

Entered width value of 3 on #el_f_width
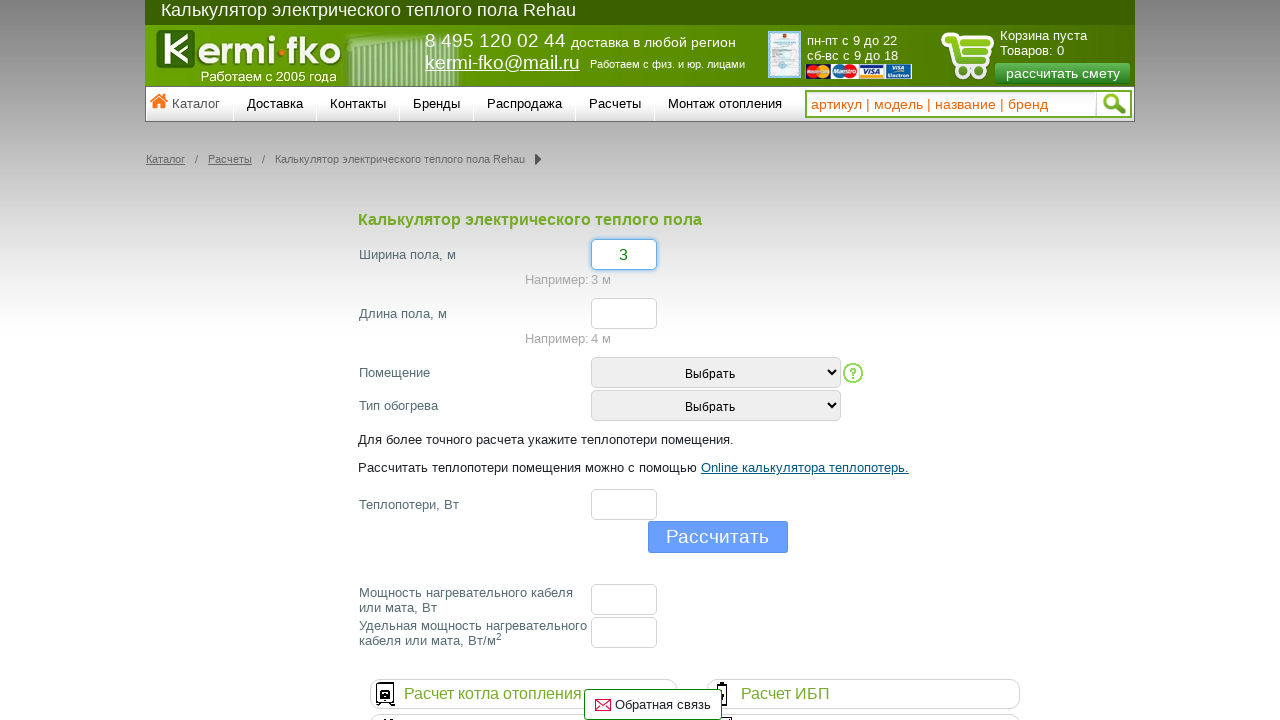

Entered length value of 5 on #el_f_lenght
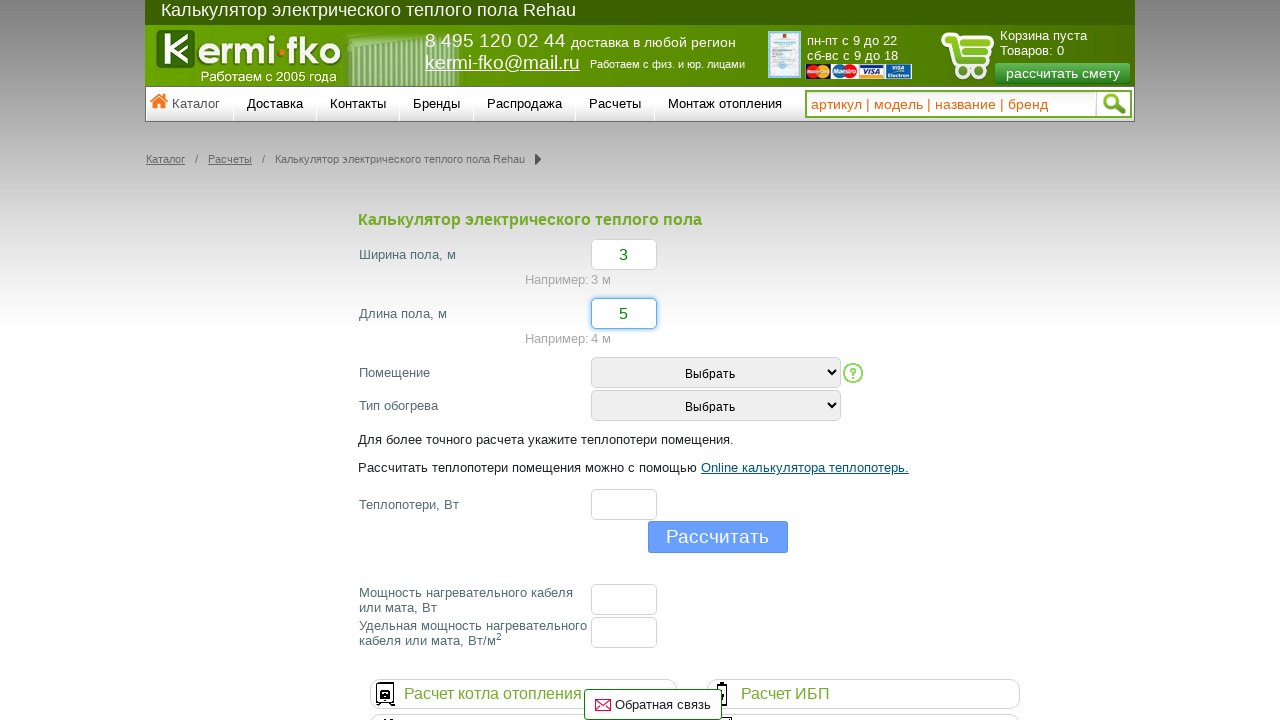

Selected room type option 2 on #room_type
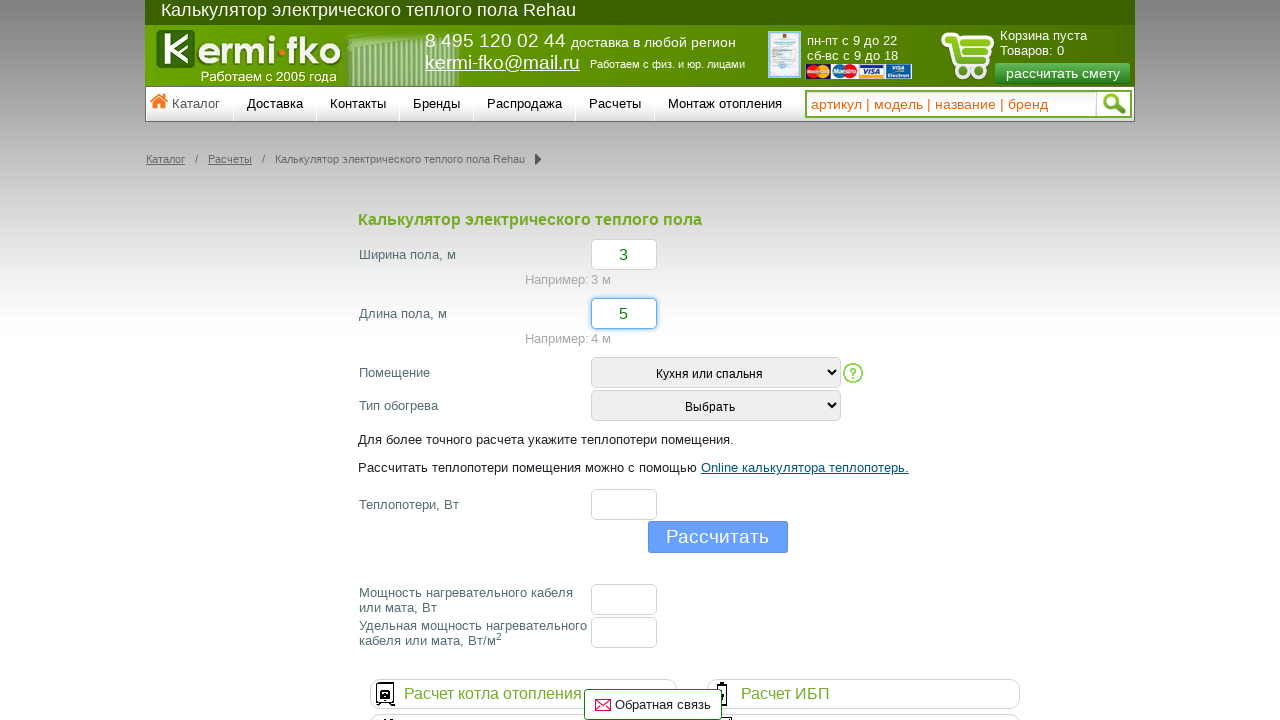

Selected heating type option 2 on #heating_type
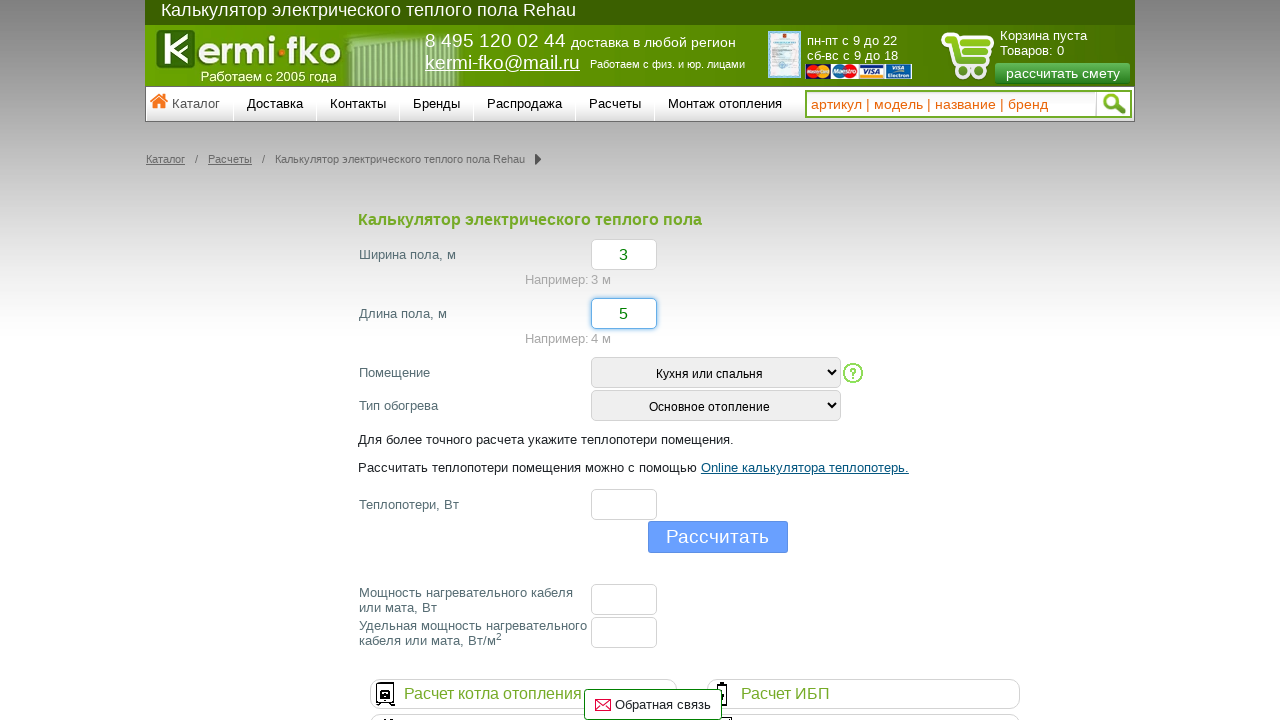

Clicked calculate button at (718, 537) on input[type='button']
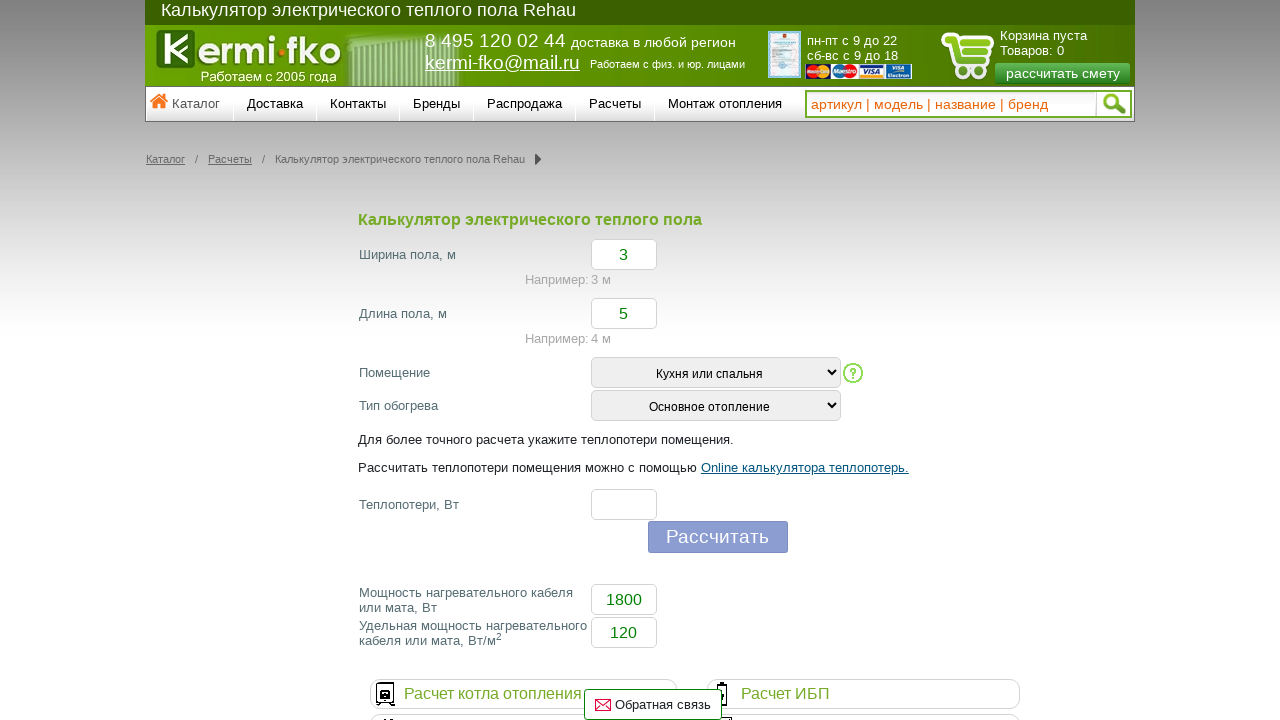

Cable power calculation completed and results populated
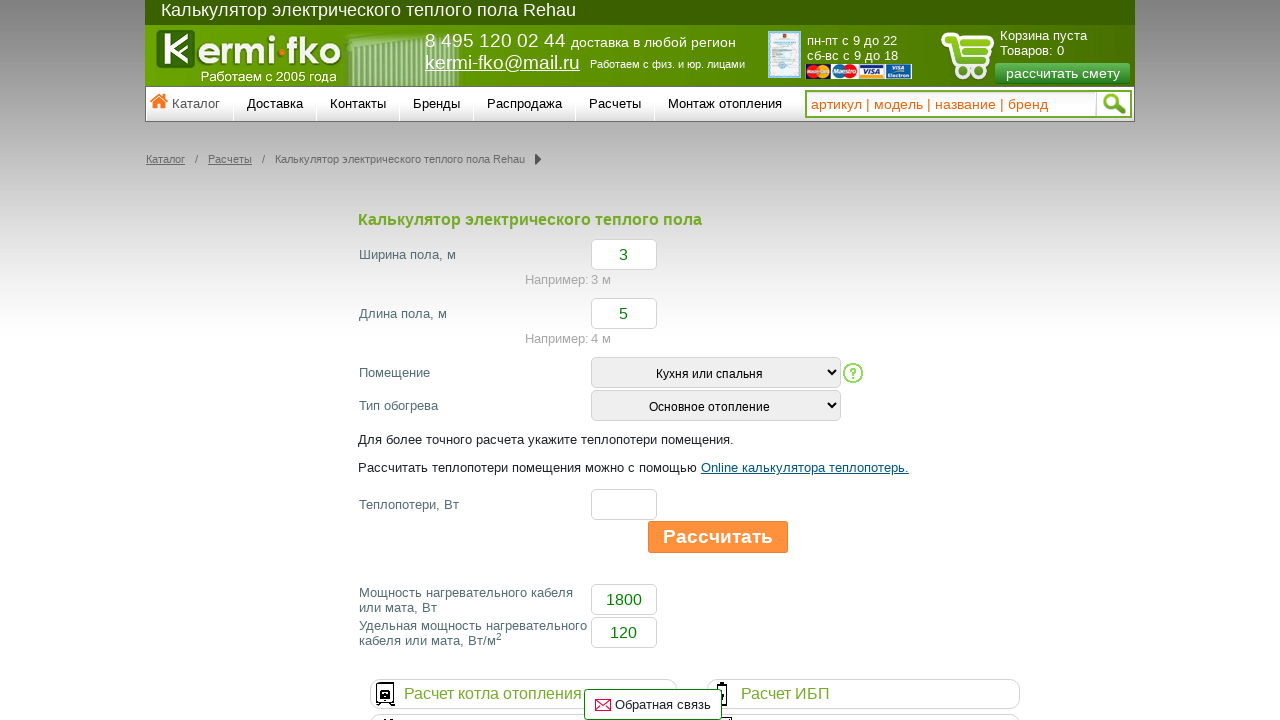

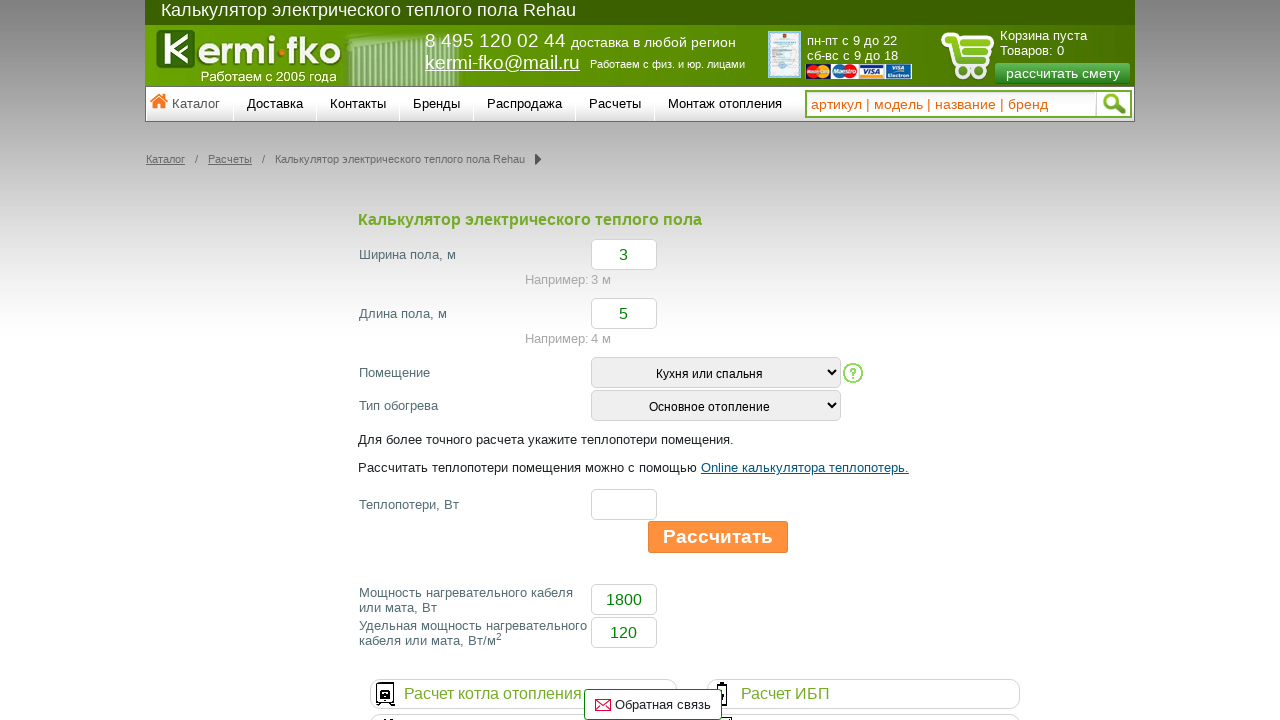